Tests keyboard undo functionality by typing text in a textbox and then performing Ctrl+Z to undo the input

Starting URL: https://speedwaytech.co.in/sample.html

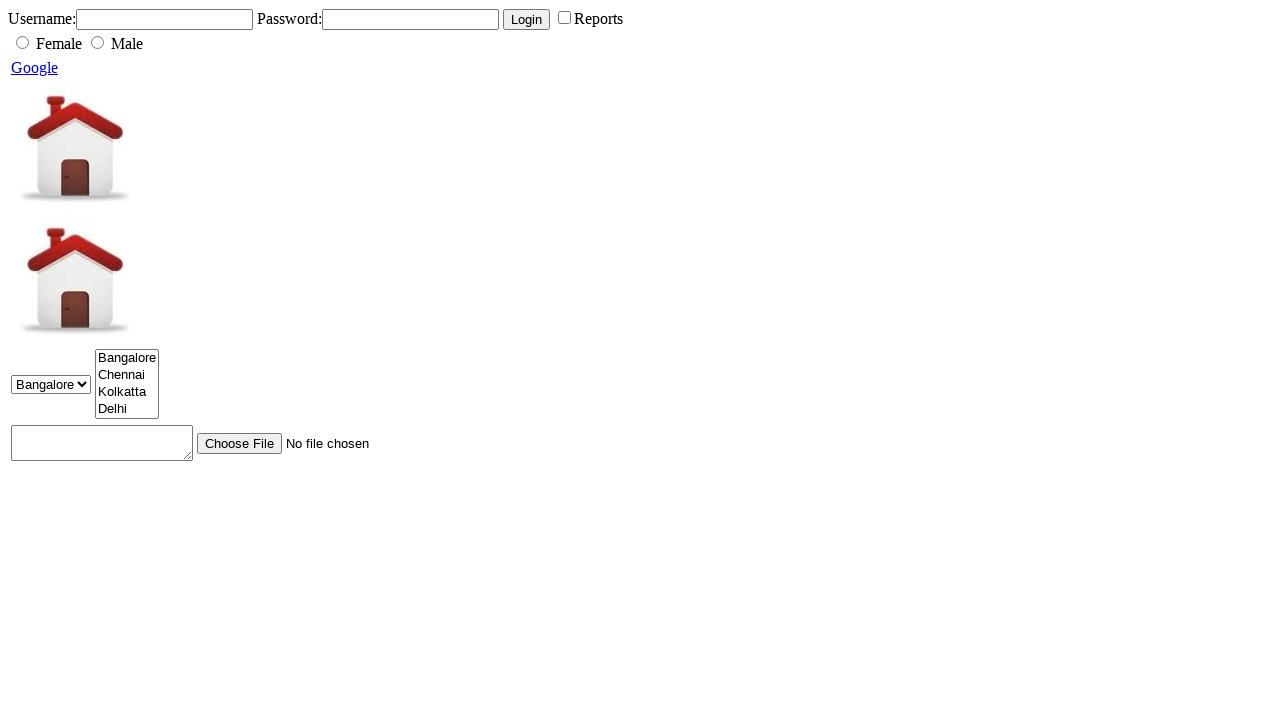

Filled username textbox with 'sangam' on input[name='uname']
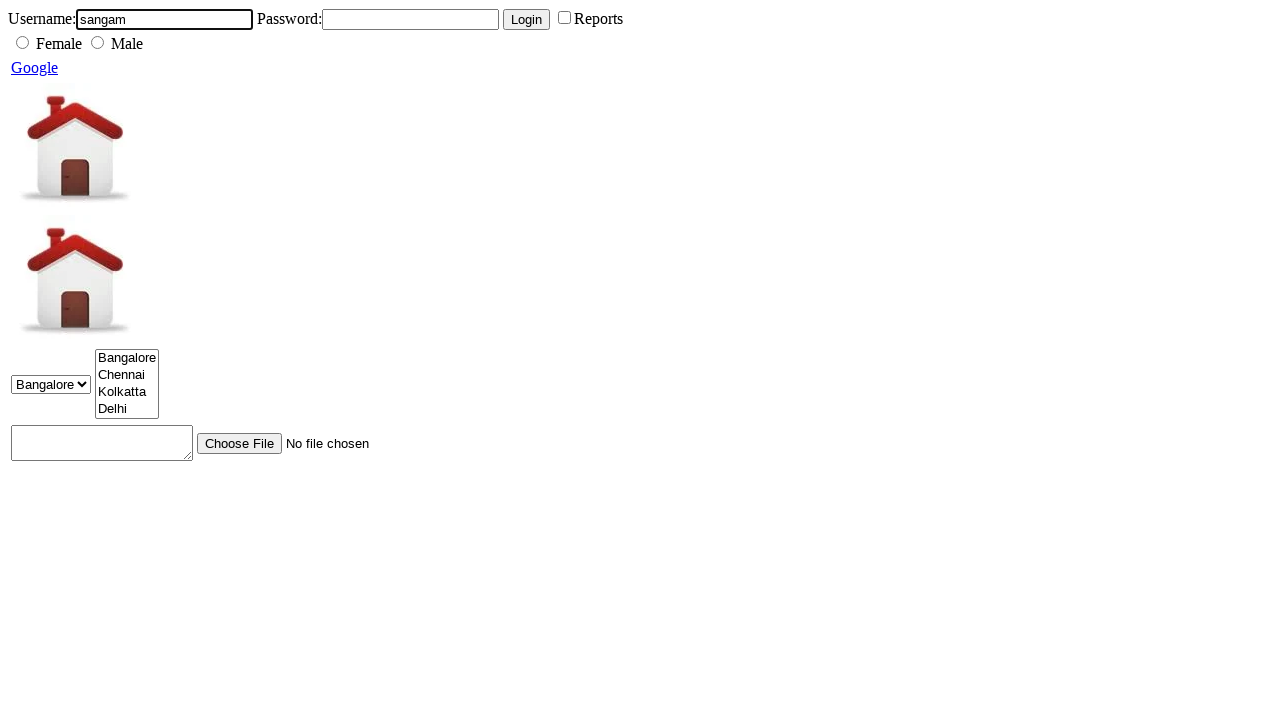

Waited 3 seconds to see the text input
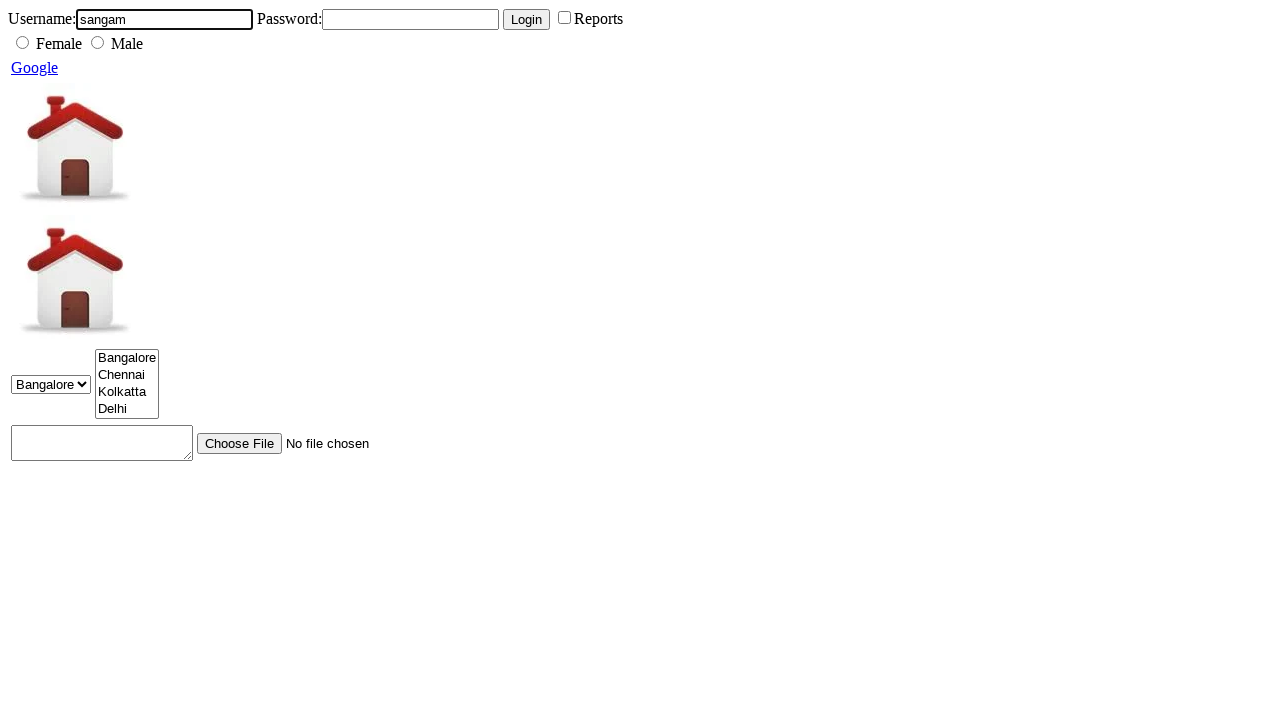

Pressed and held Control key
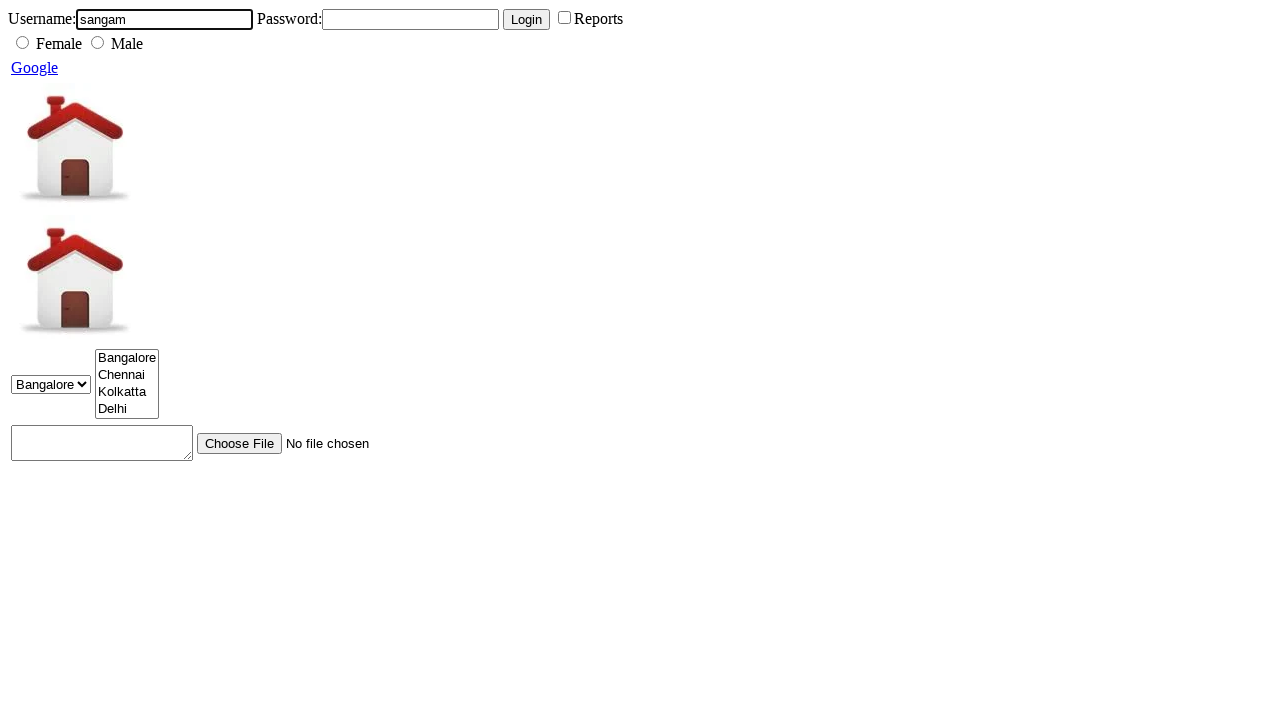

Pressed Z key to trigger undo
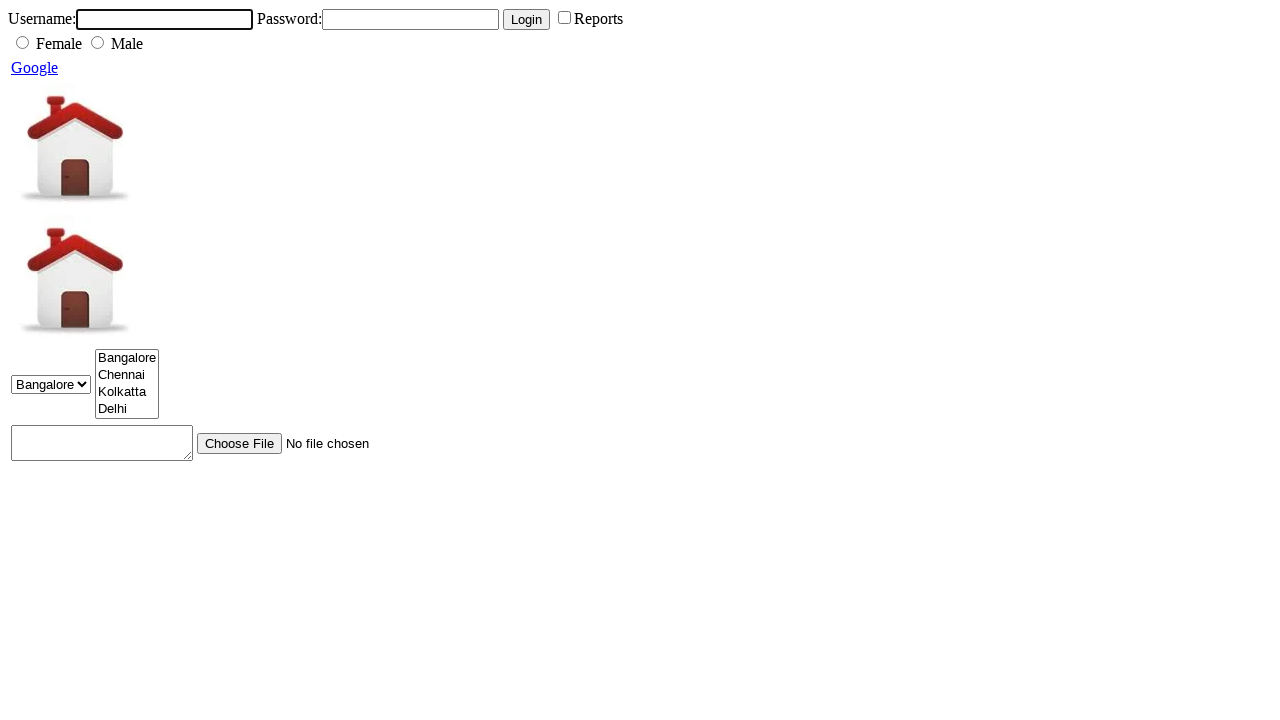

Released Control key, Ctrl+Z undo executed
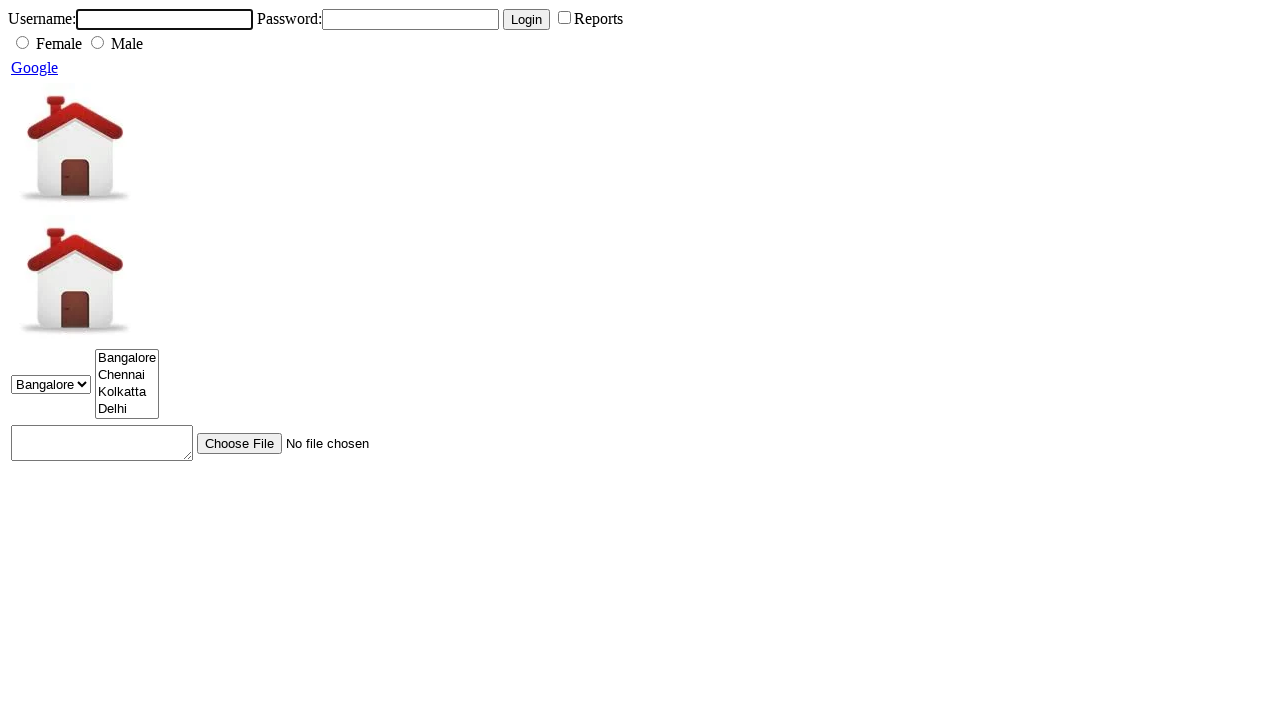

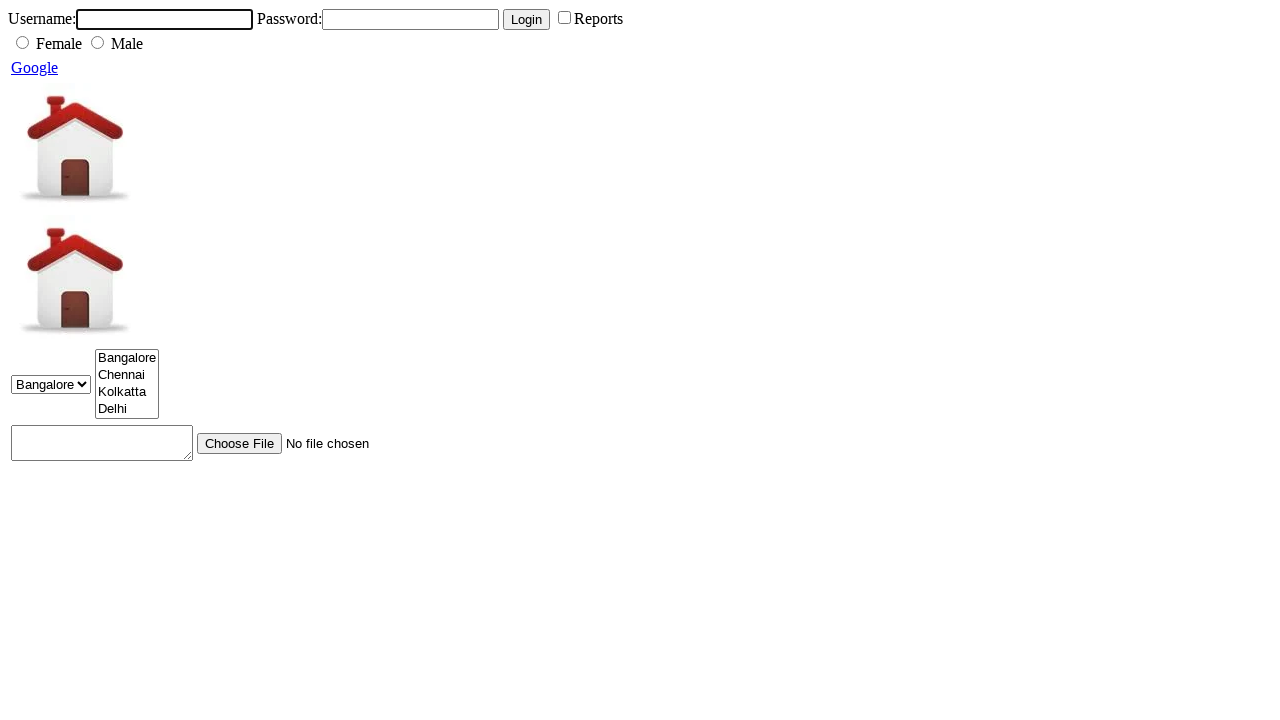